Tests complete form submission with all fields filled including dropdowns and checkboxes

Starting URL: https://www.techlistic.com/p/selenium-practice-form.html

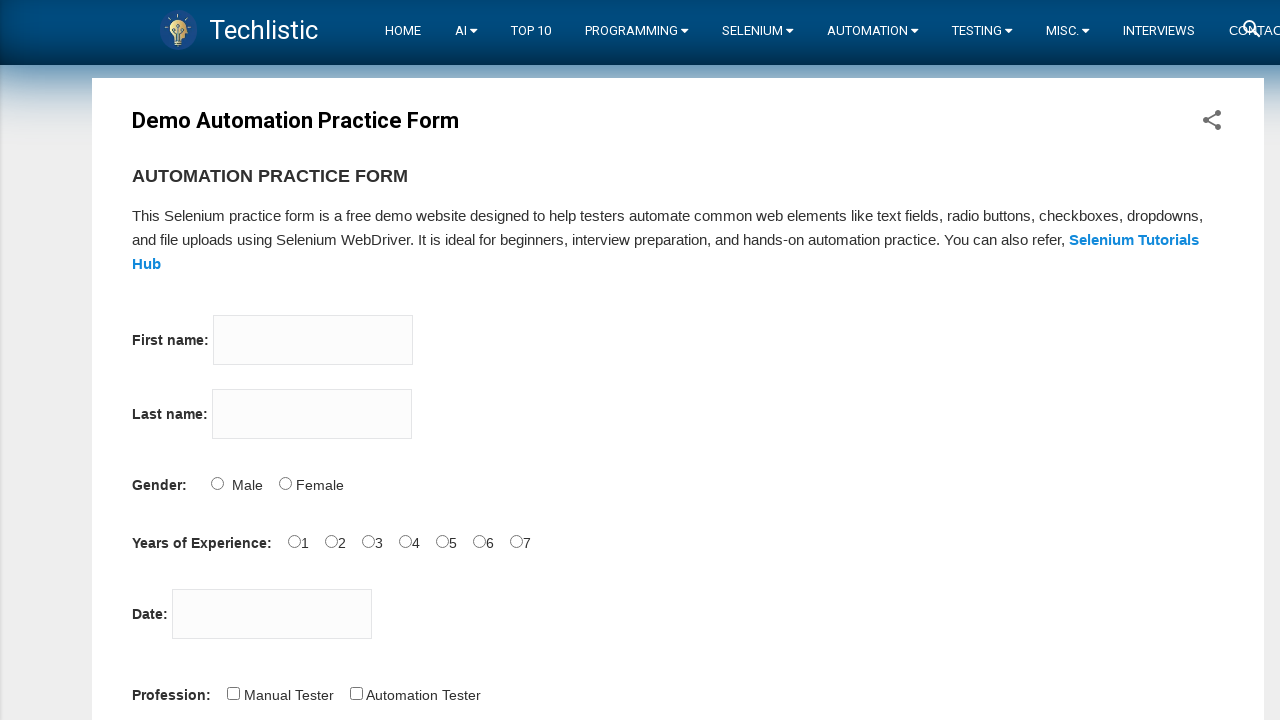

Filled firstname field with 'Anton' on input[name='firstname']
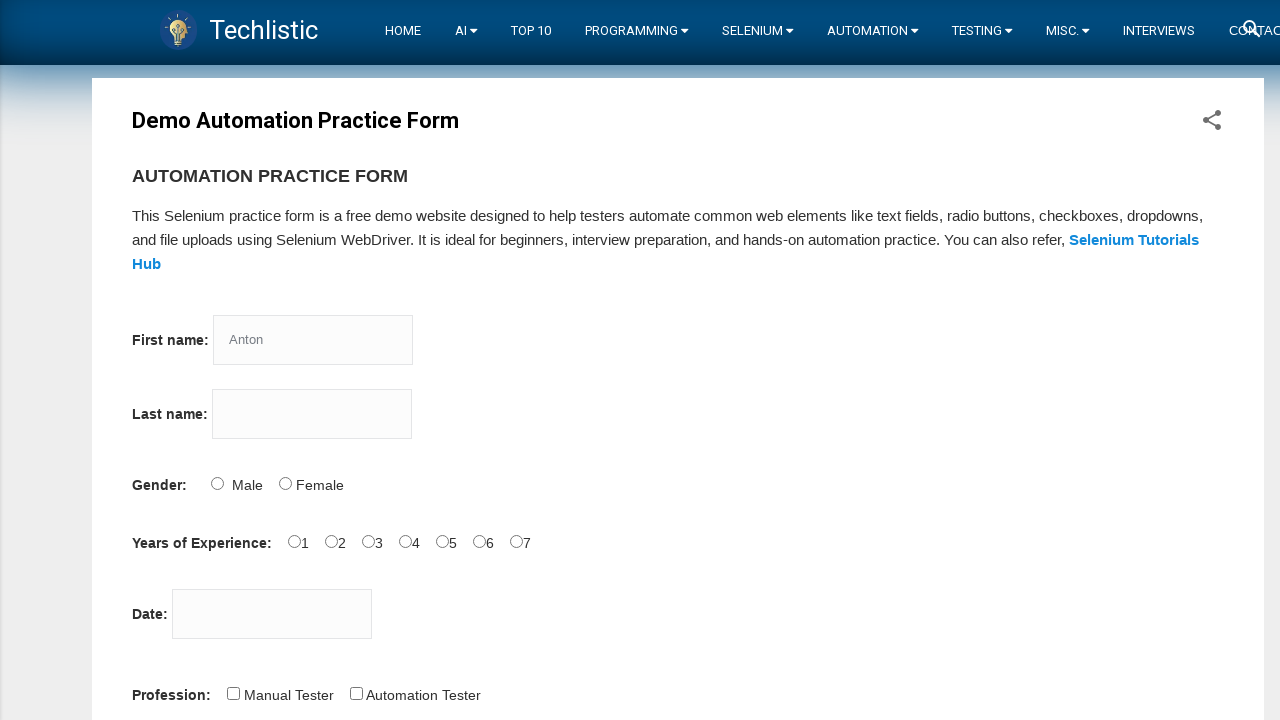

Filled lastname field with 'Pann' on input[name='lastname']
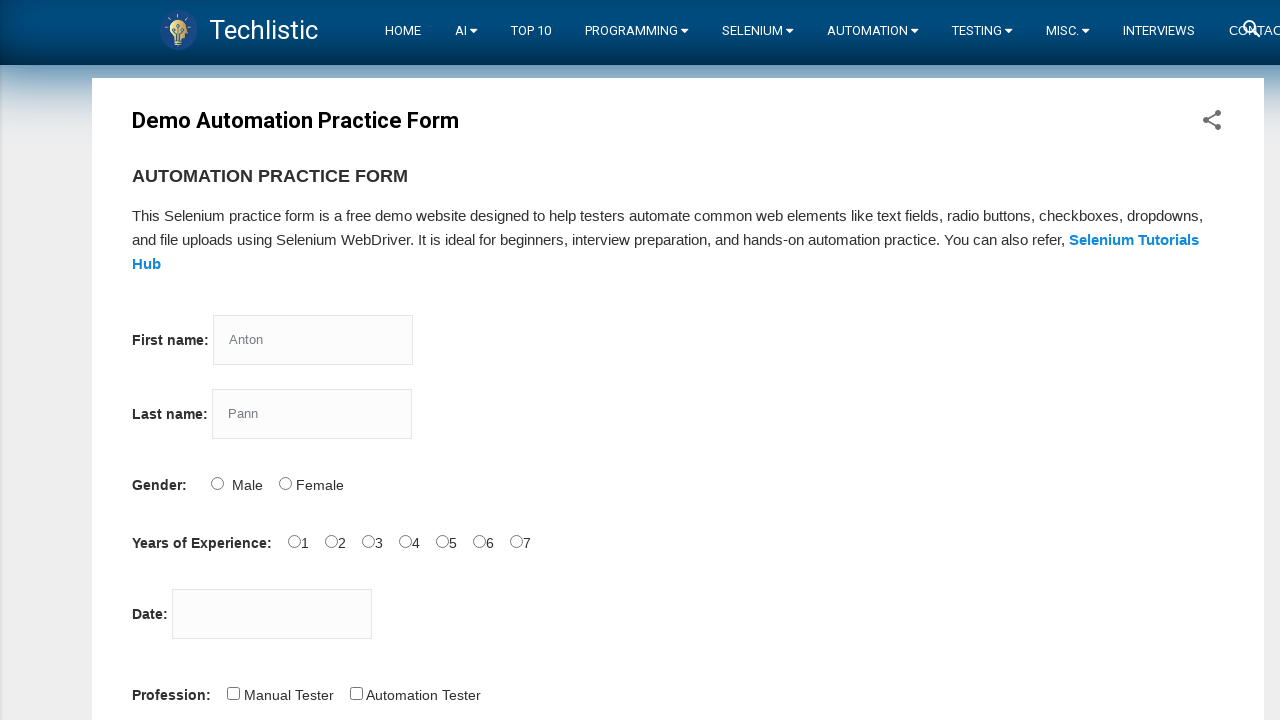

Selected male gender radio button at (217, 483) on #sex-0
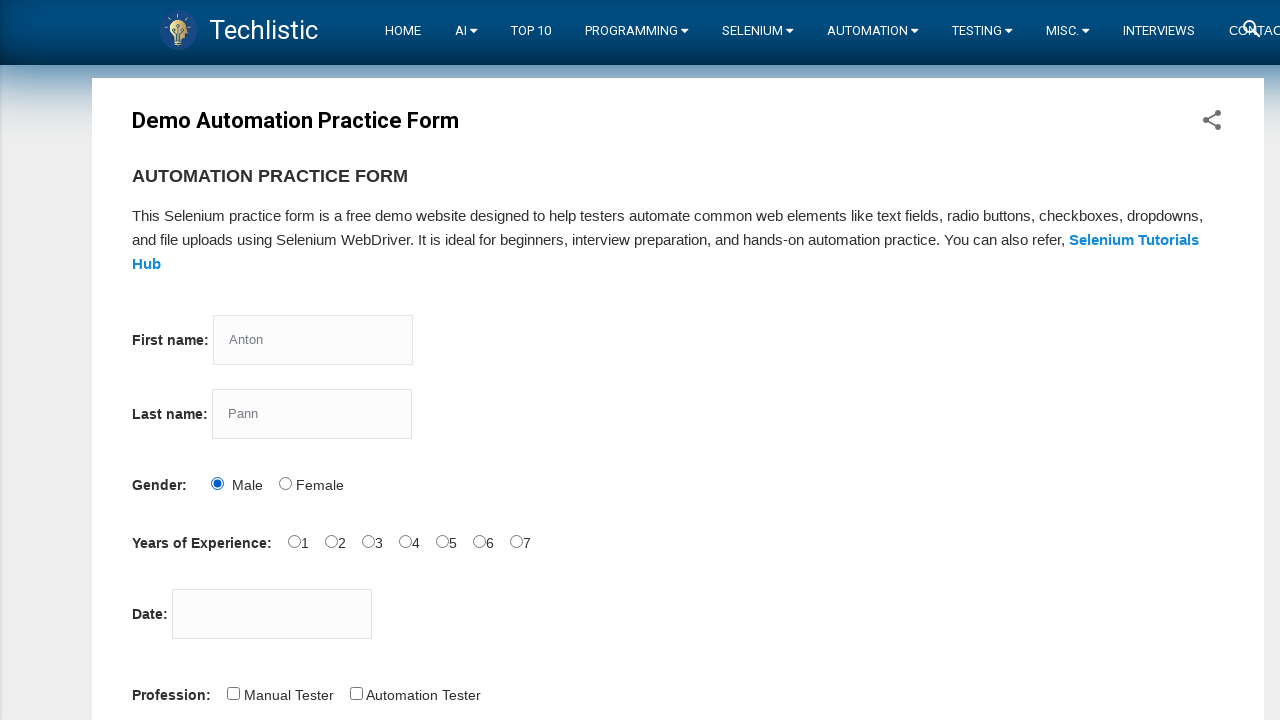

Clicked first submit button at (157, 360) on #submit
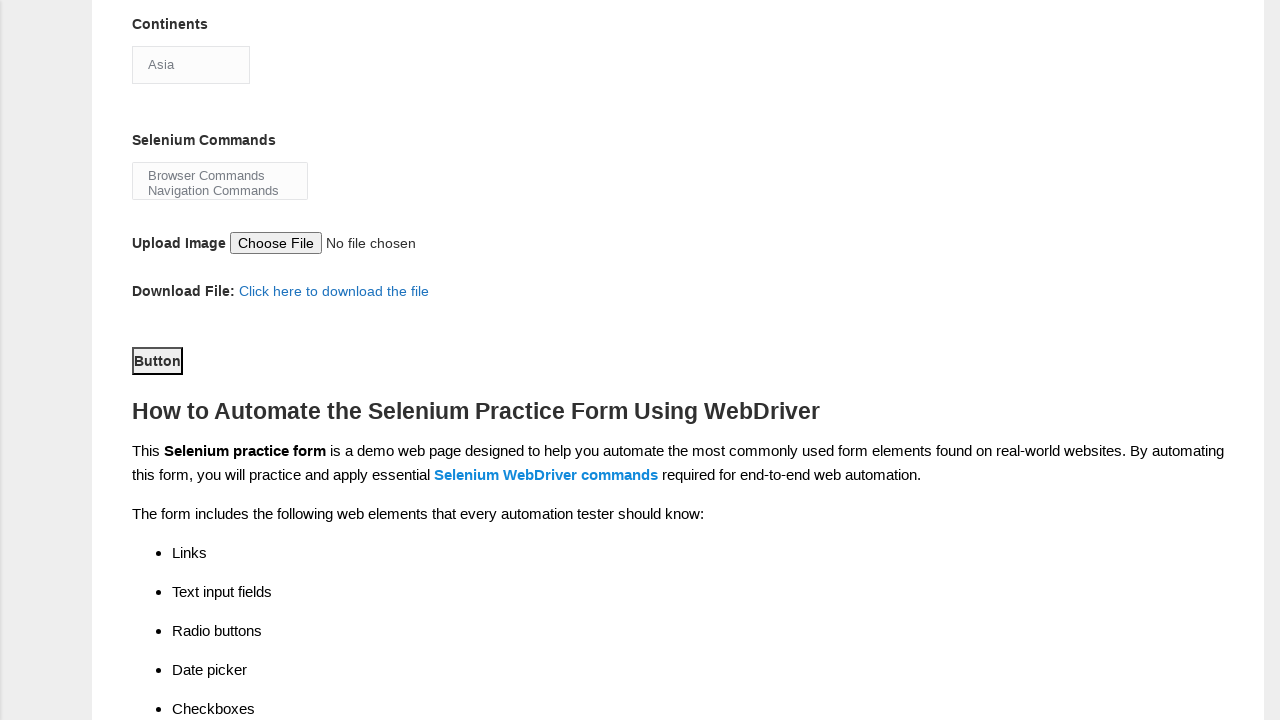

Selected years of experience option at (516, 360) on #exp-6
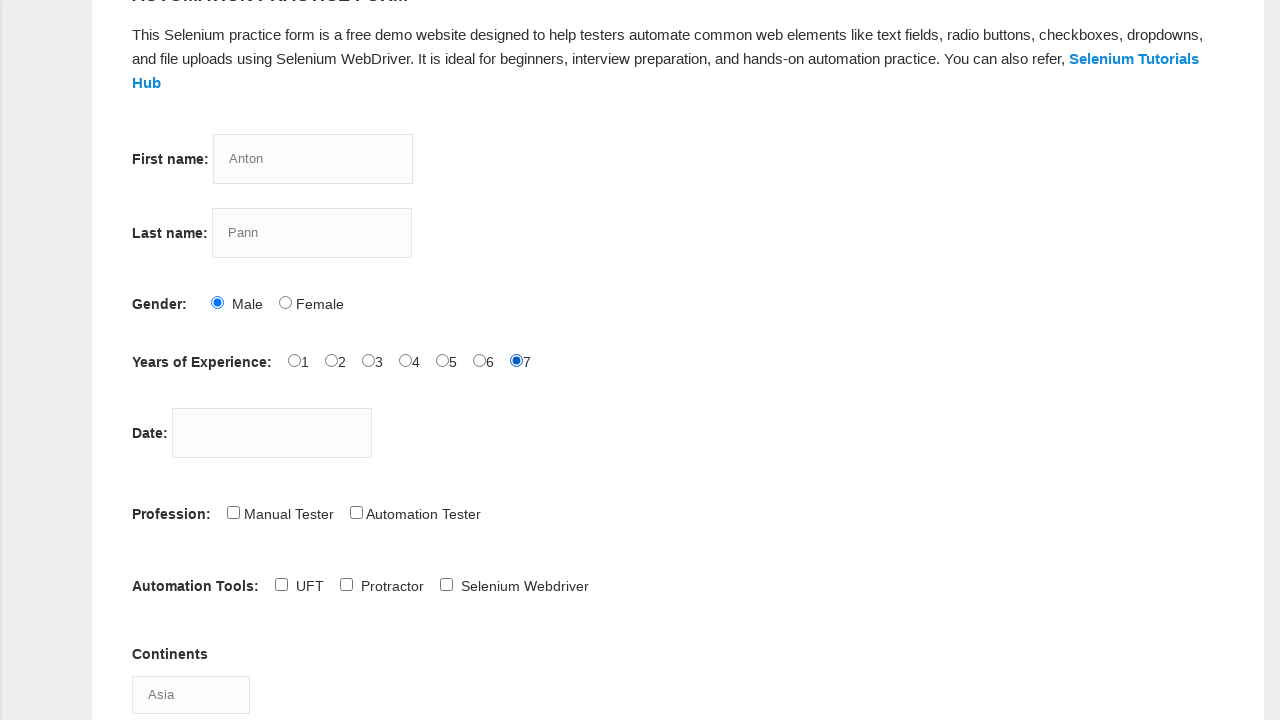

Selected manual tester profession at (233, 512) on #profession-0
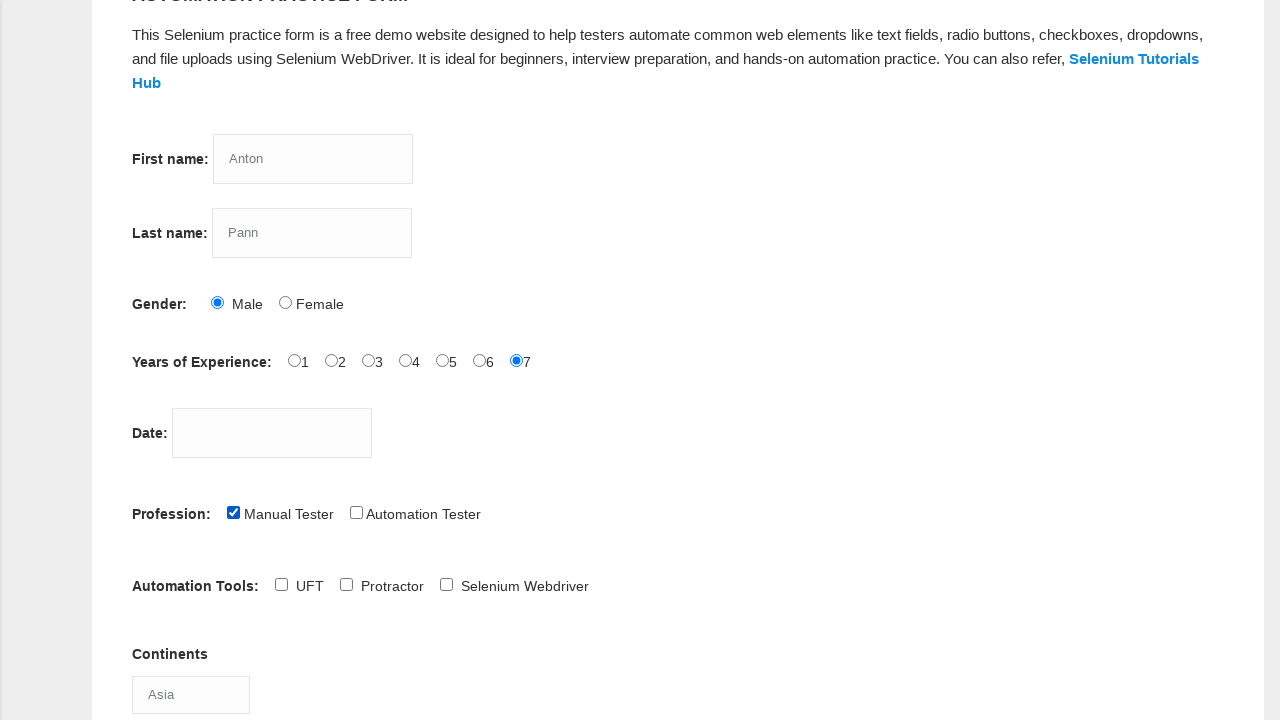

Selected Europe from continents dropdown on #continents
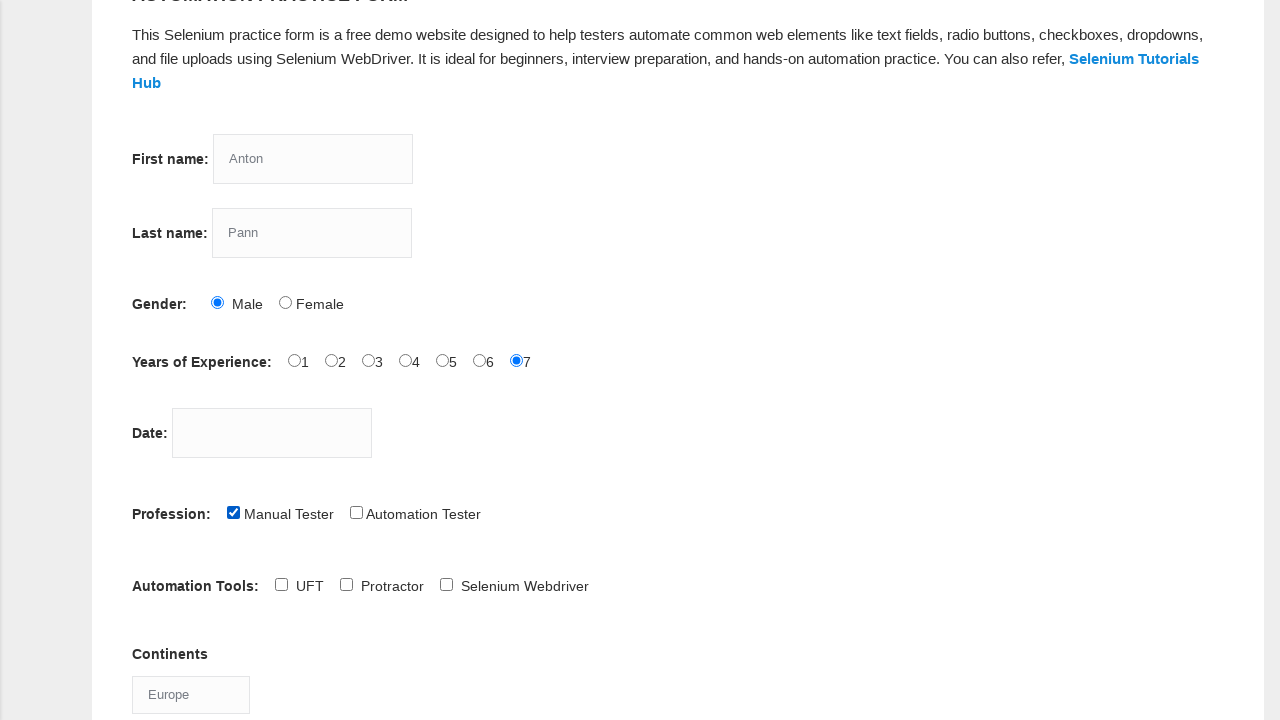

Clicked automation tools checkbox at (346, 584) on #tool-1
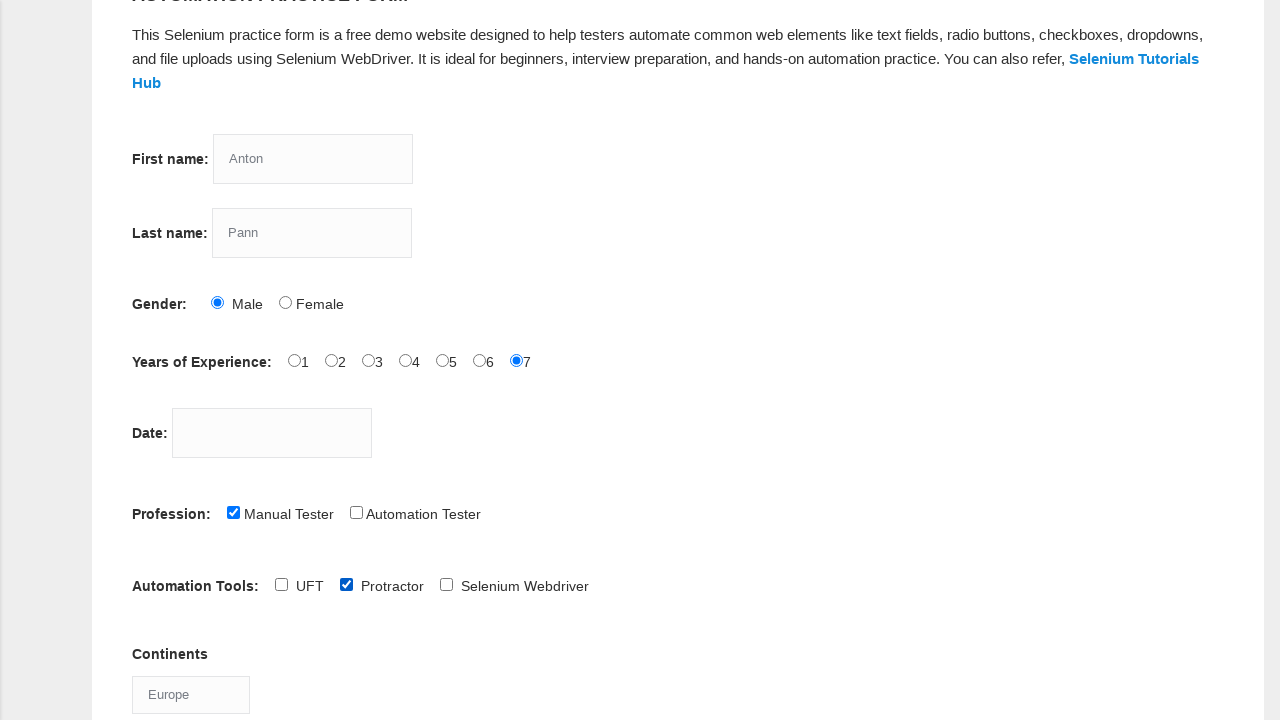

Selected Wait Commands from selenium_commands dropdown on #selenium_commands
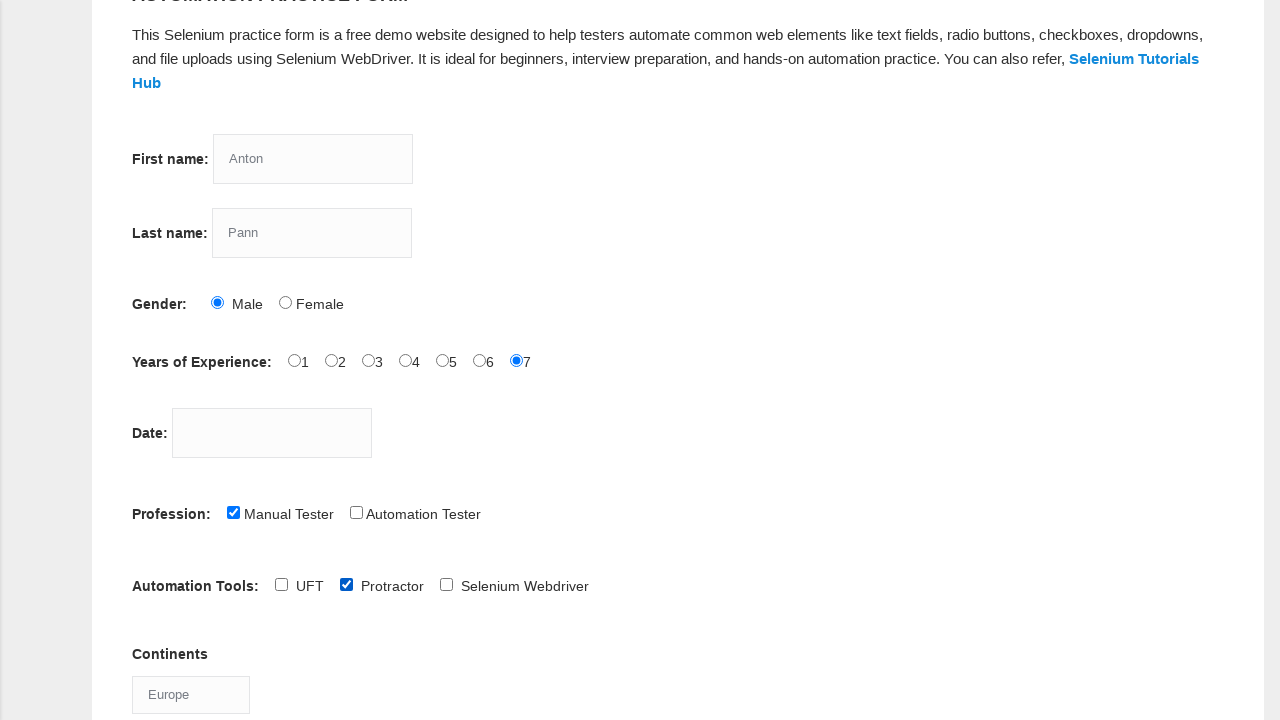

Clicked final submit button to complete form submission at (157, 360) on #submit
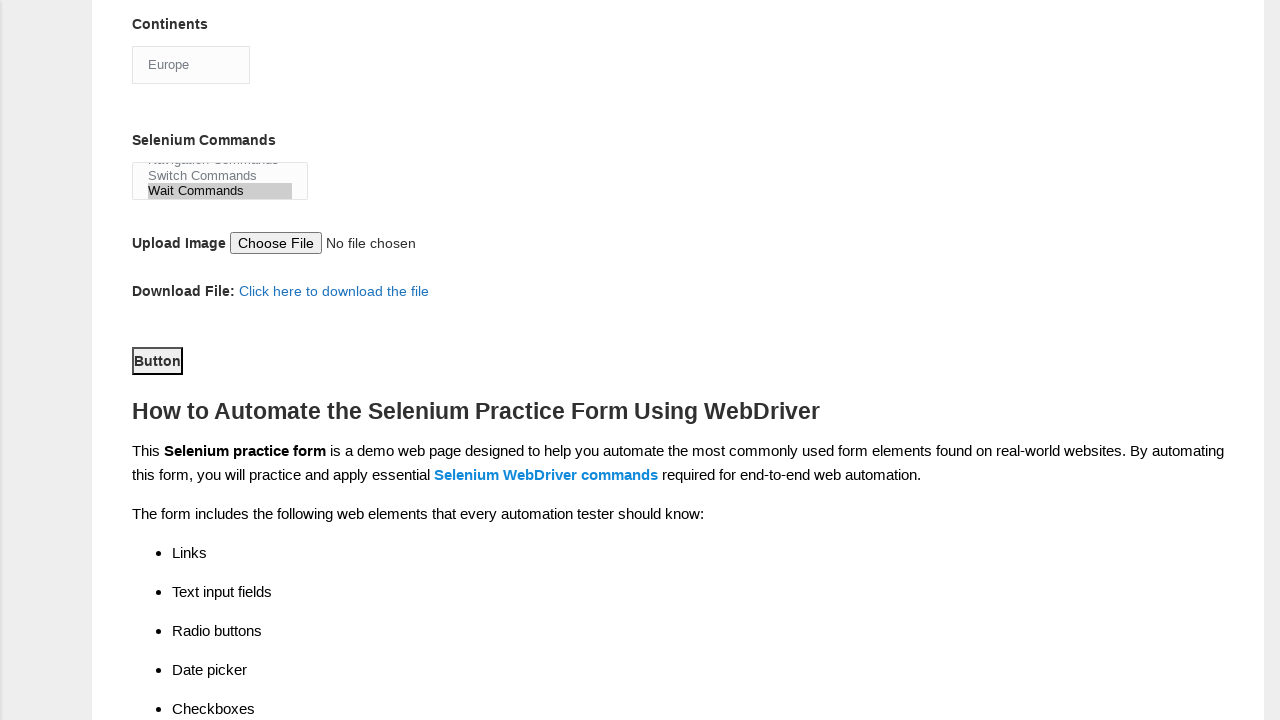

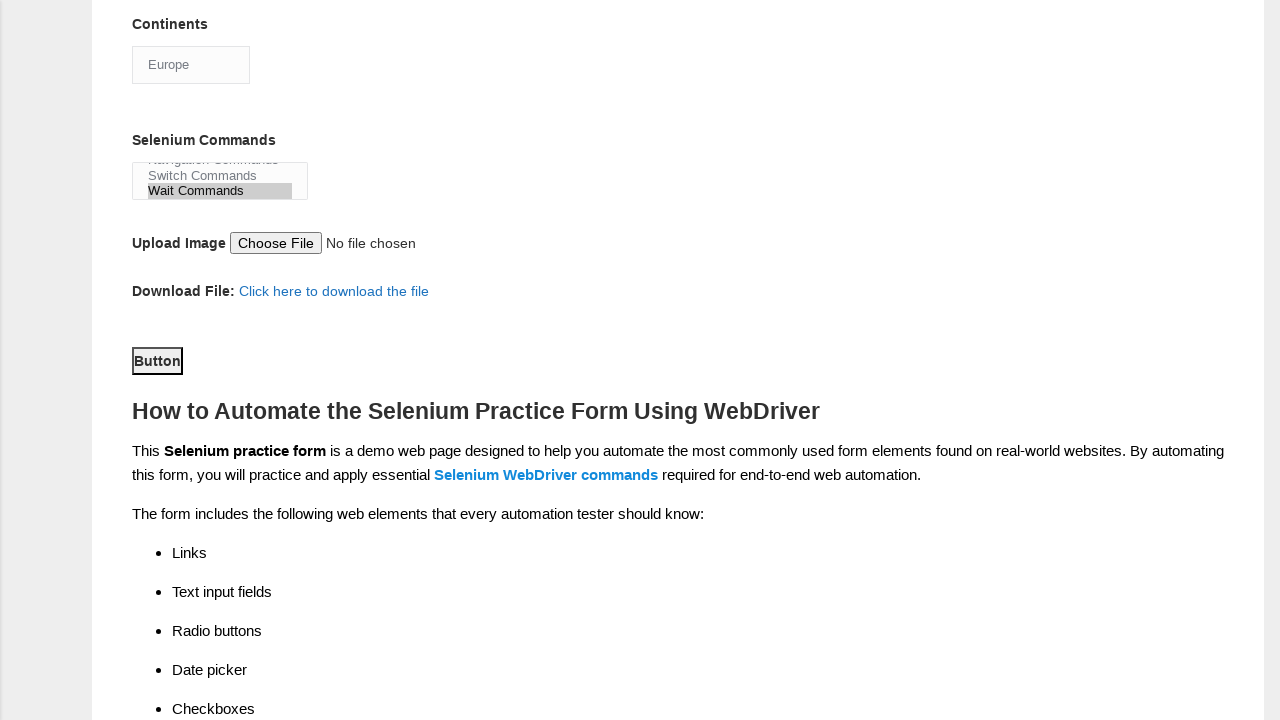